Tests multiple window handling by clicking a link to open a new window, switching to the child window to read its content, then switching back to the parent window to read its content.

Starting URL: https://the-internet.herokuapp.com/

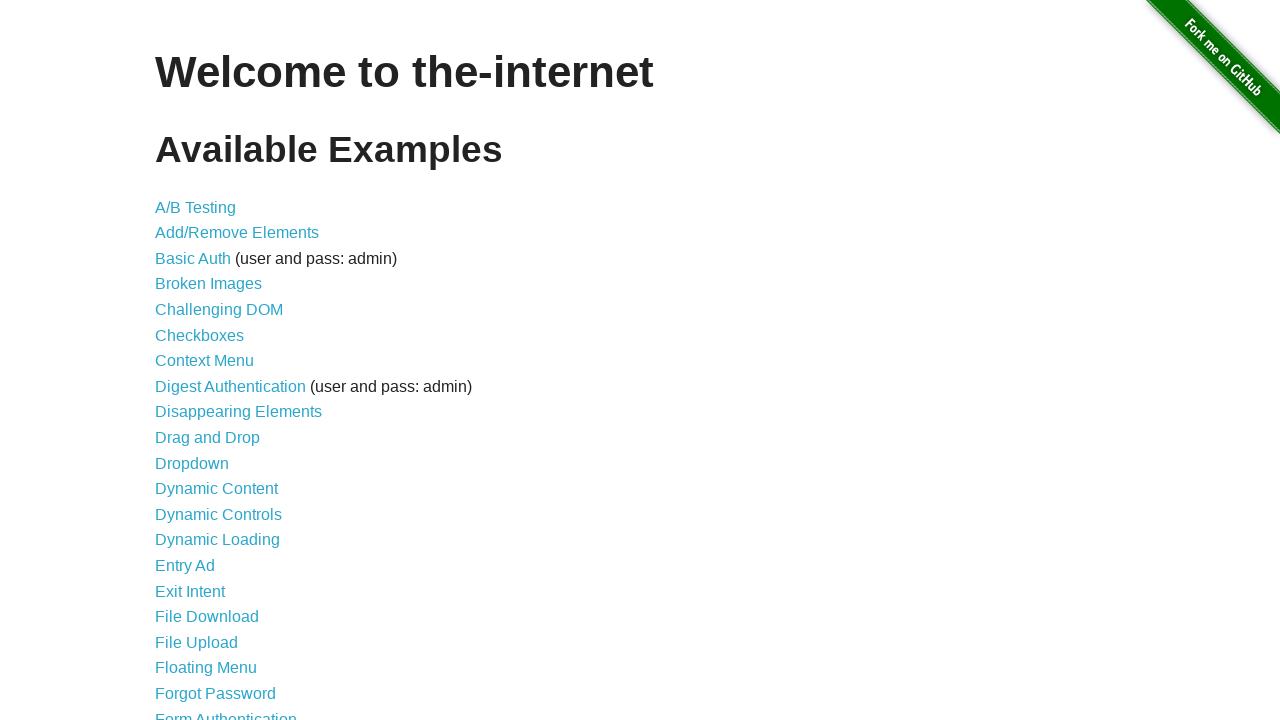

Clicked 'Multiple Windows' link to navigate to window handling page at (218, 369) on xpath=//a[text()='Multiple Windows']
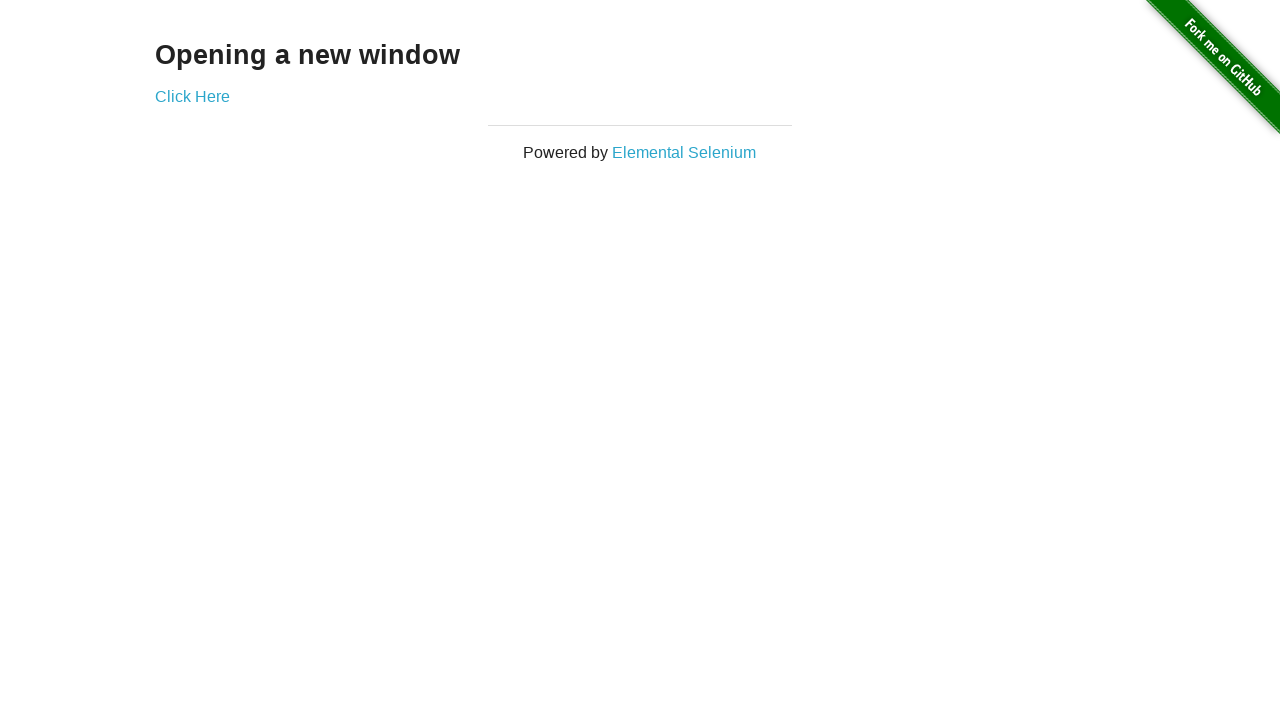

Waited for 'Click Here' link to be available
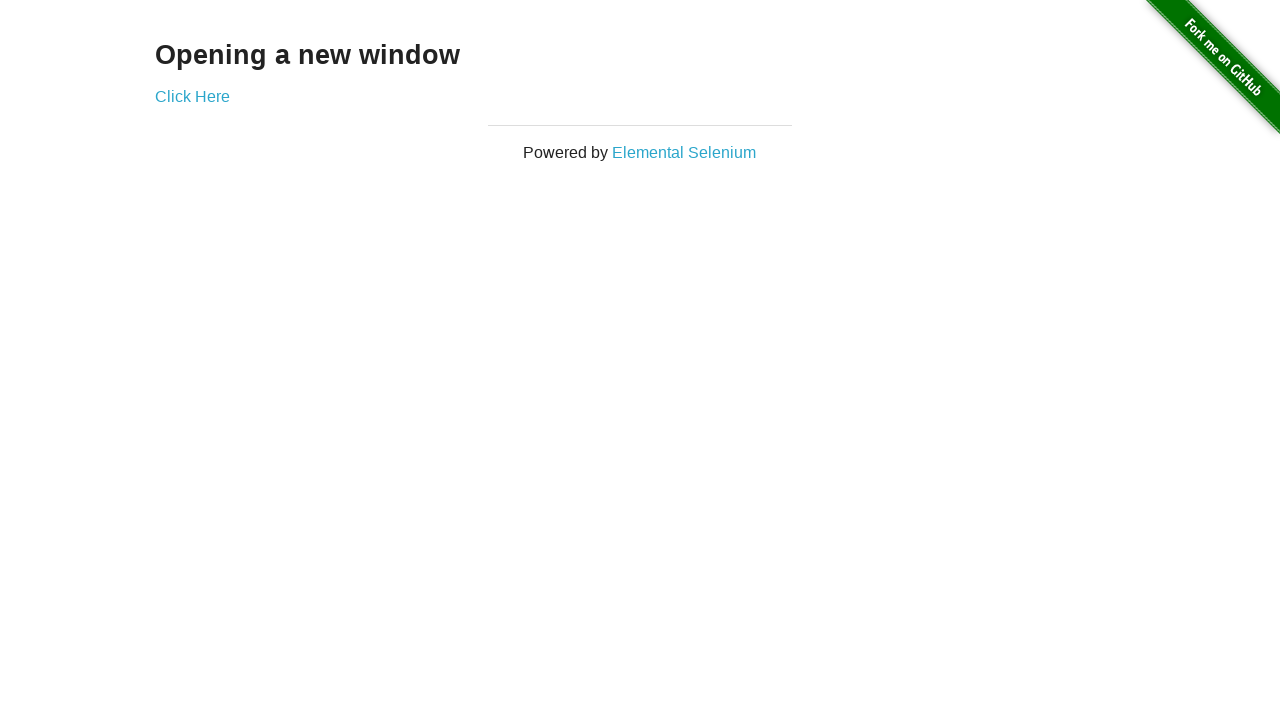

Clicked 'Click Here' link to open new window at (192, 96) on xpath=//a[text()='Click Here']
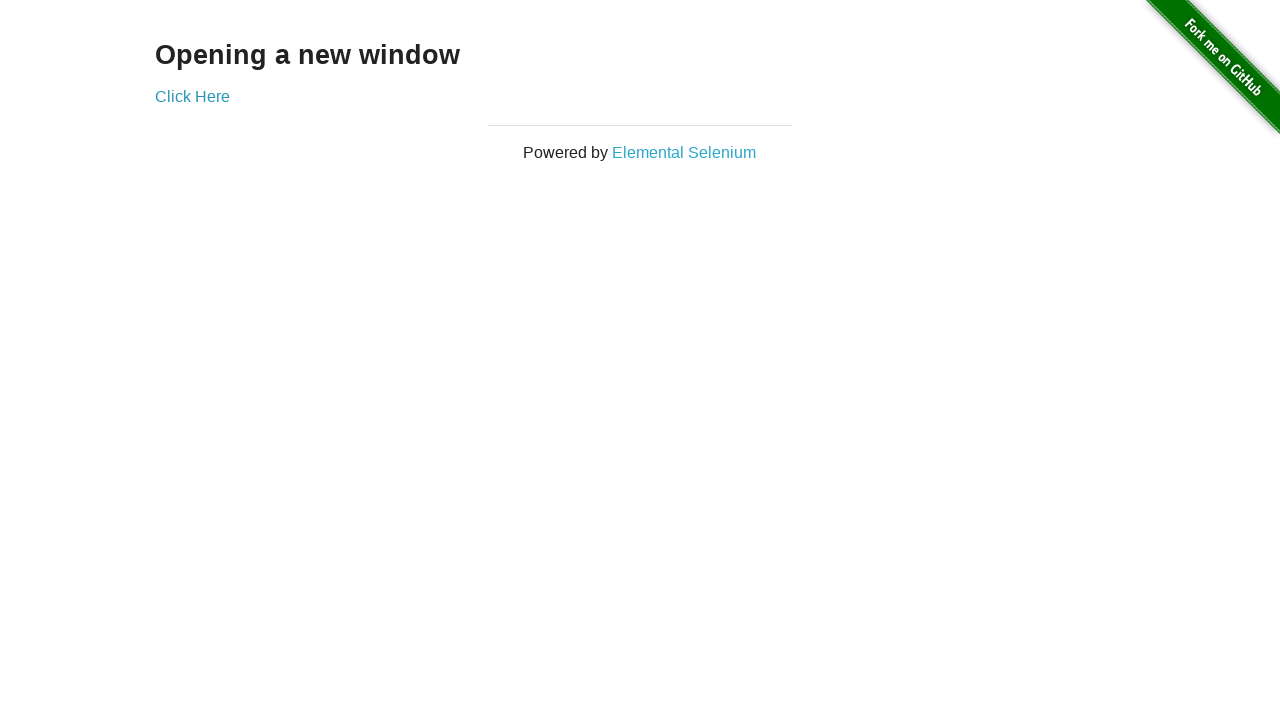

New child window opened and captured
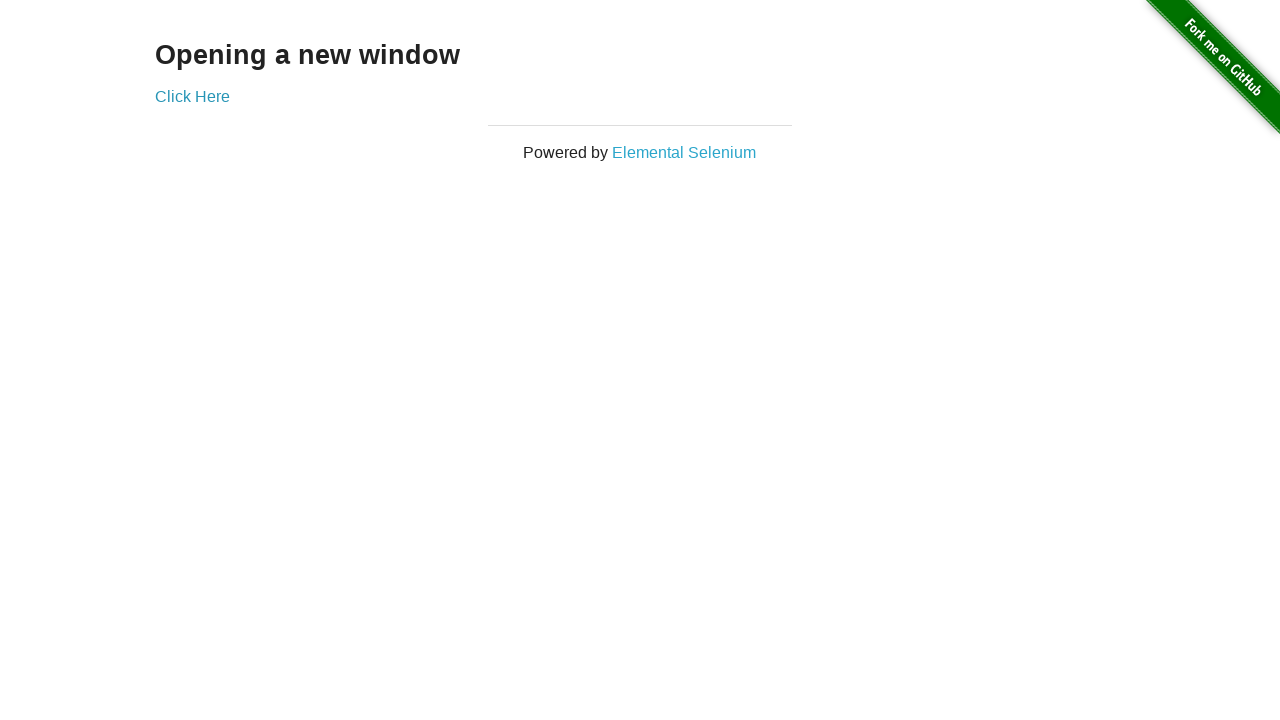

Child window fully loaded
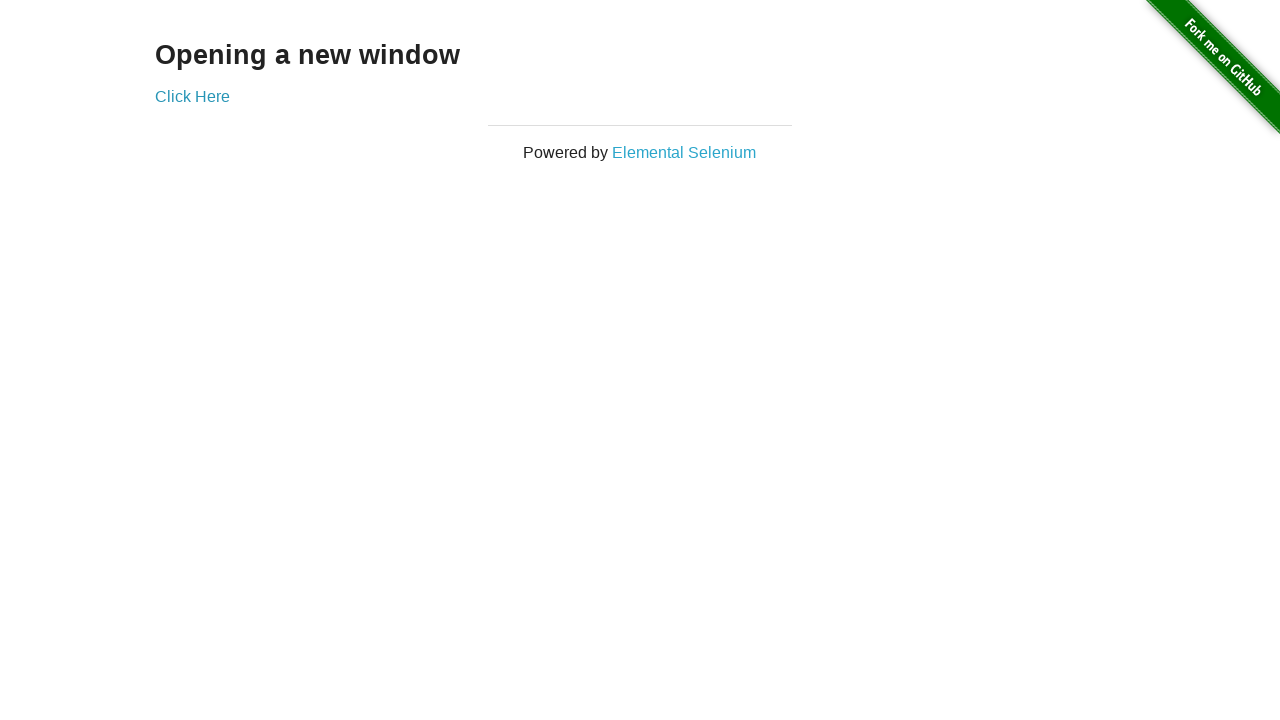

Read h3 text from child window: 'New Window'
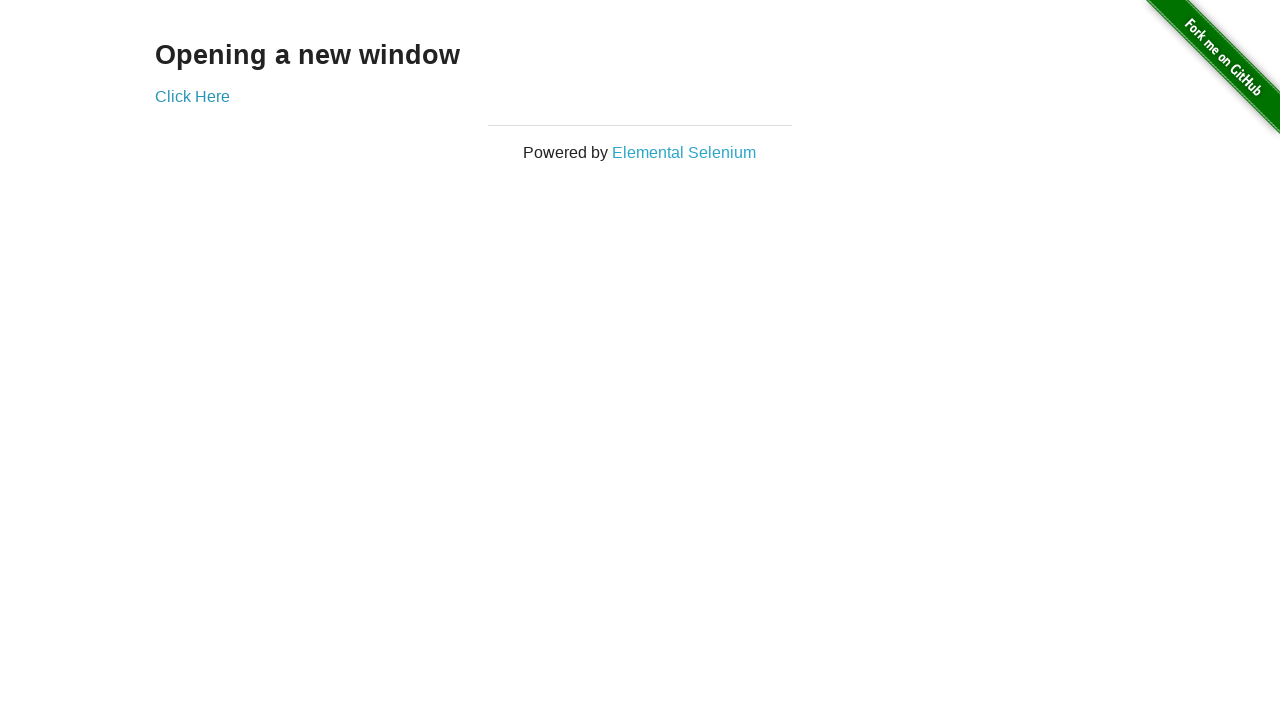

Switched back to parent window and read h3 text: 'Opening a new window'
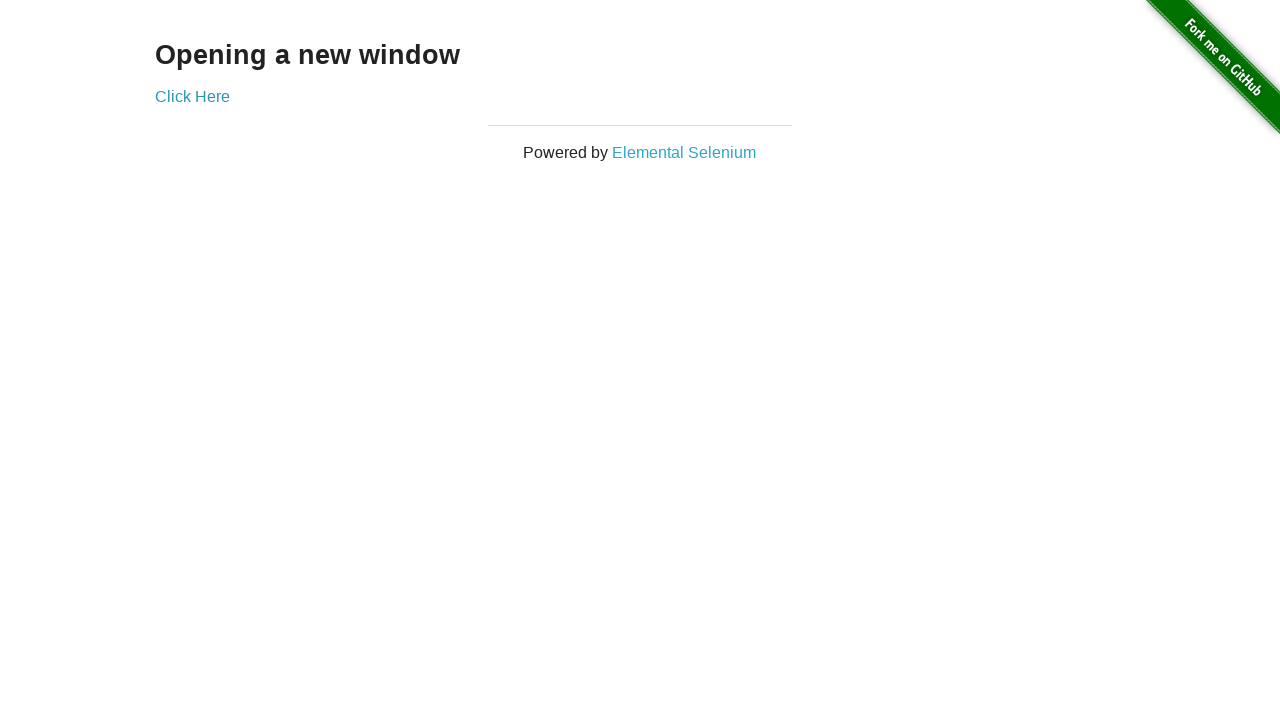

Closed child window
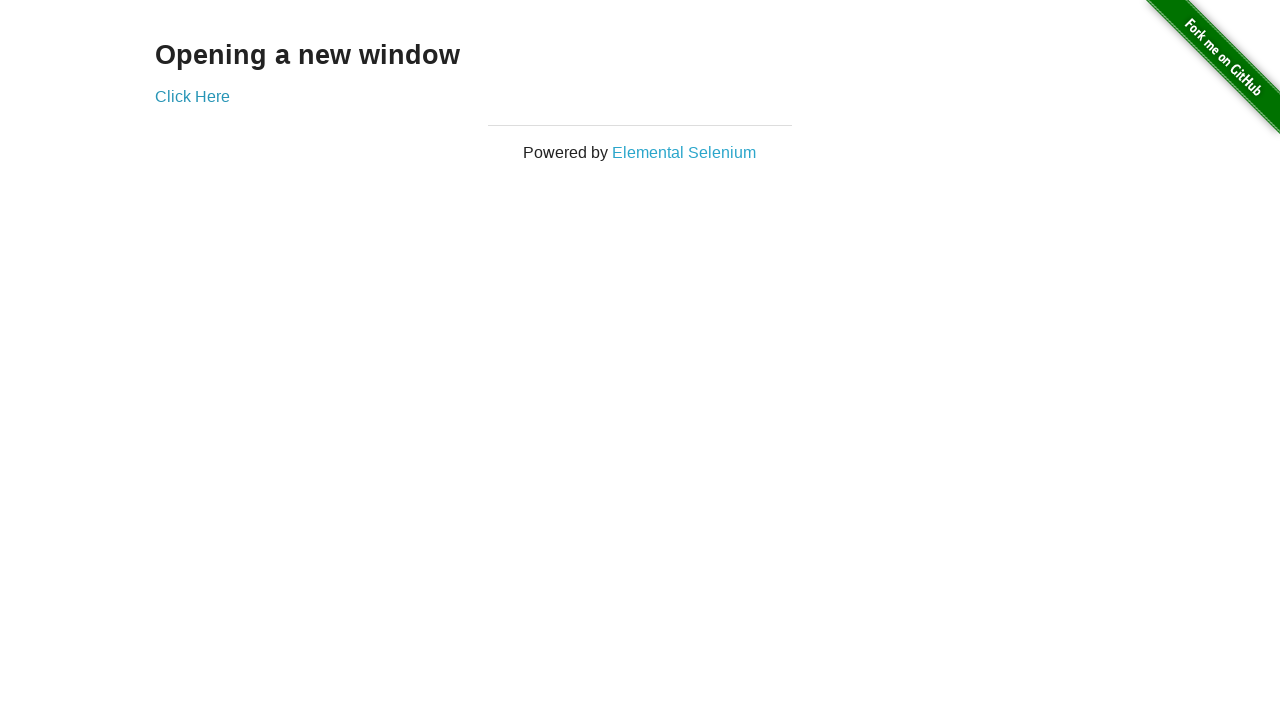

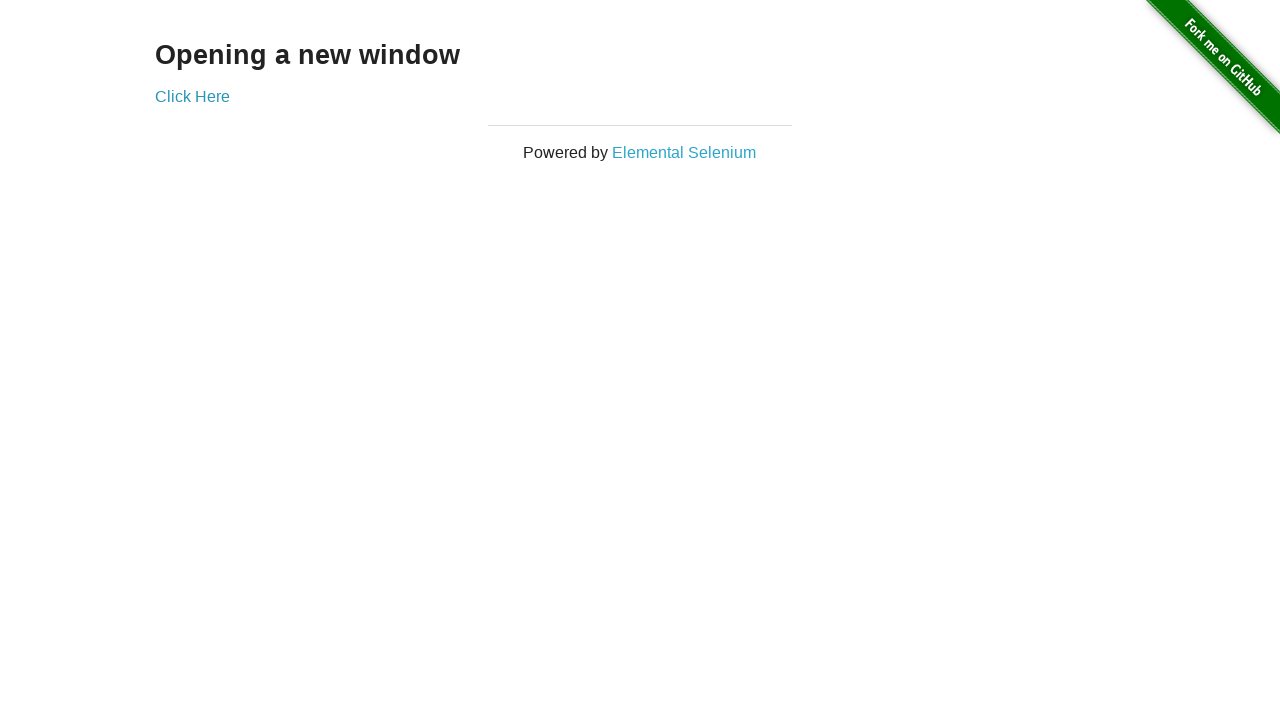